Tests checkbox and radio button selection states including select and deselect operations

Starting URL: https://automationfc.github.io/basic-form/index.html

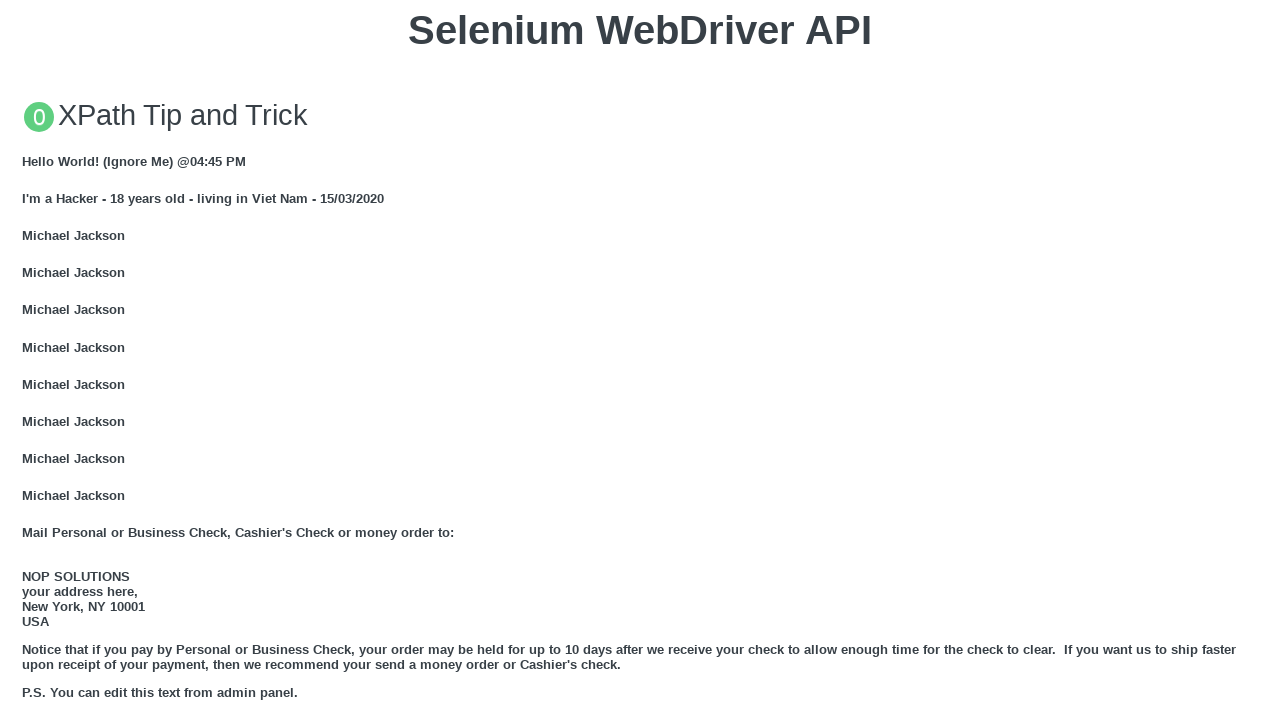

Clicked 'Under 18' radio button at (28, 360) on #under_18
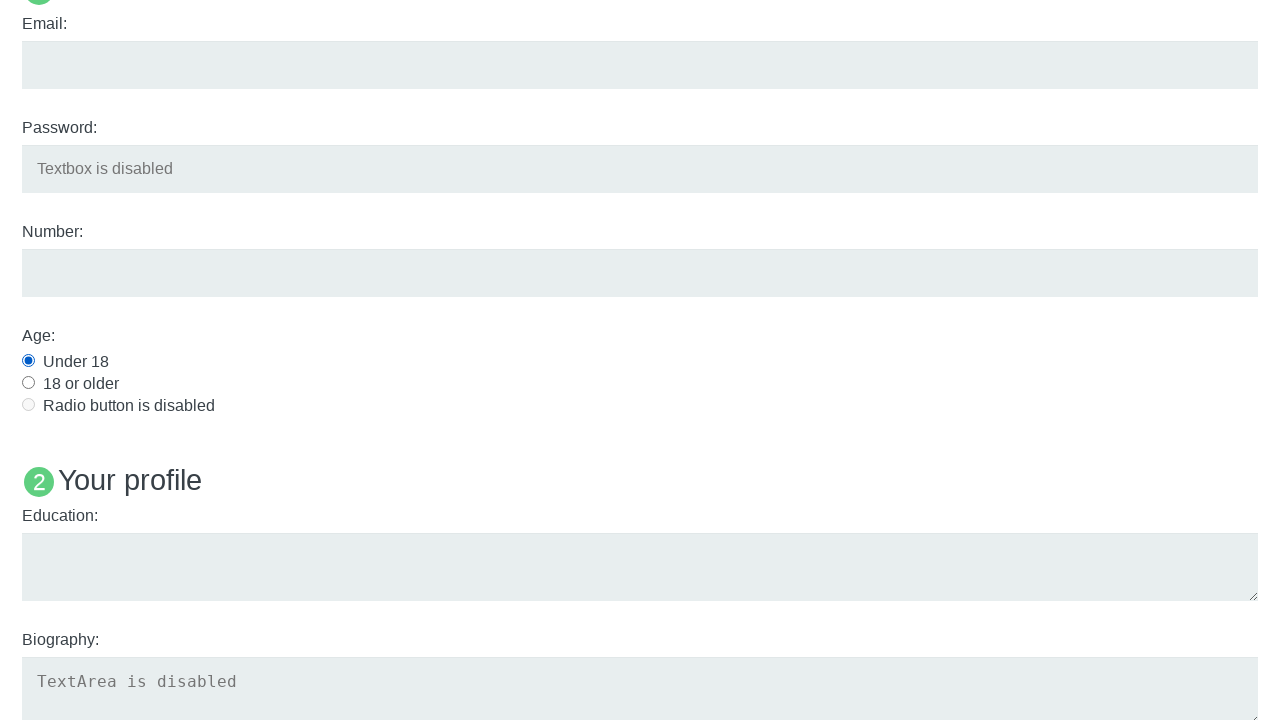

Clicked Java checkbox at (28, 361) on #java
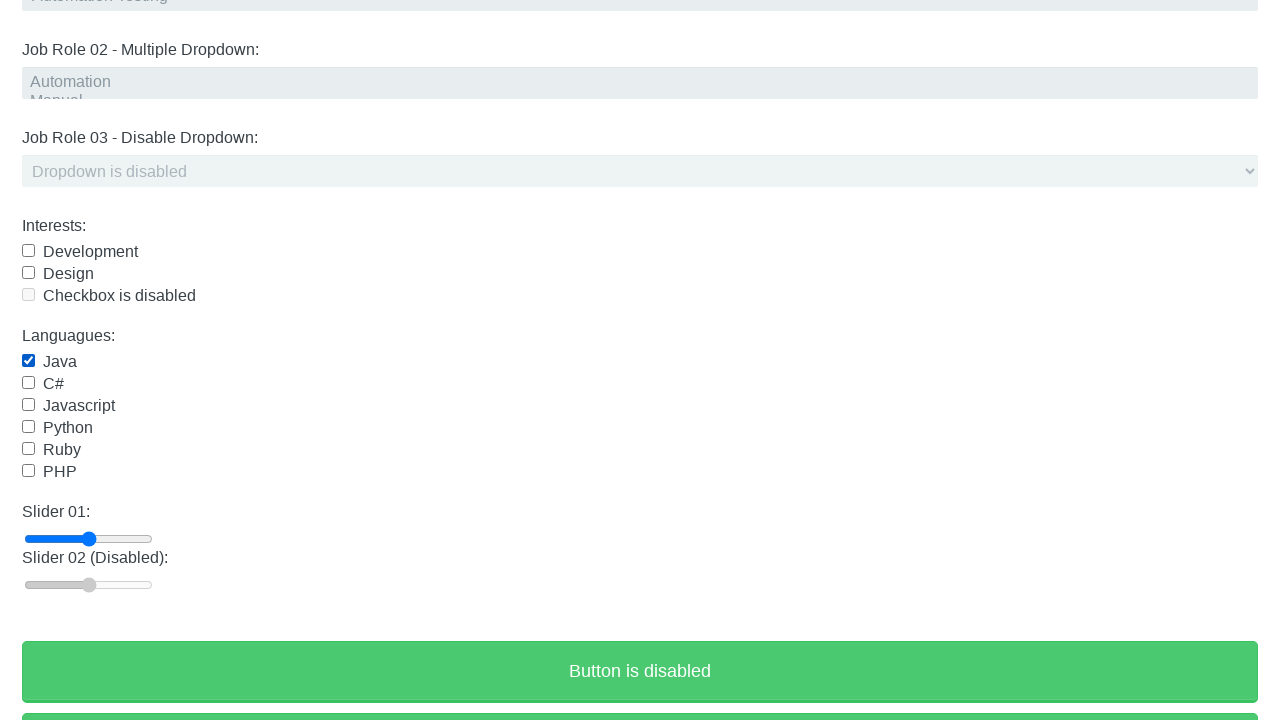

Verified 'Under 18' radio button is selected
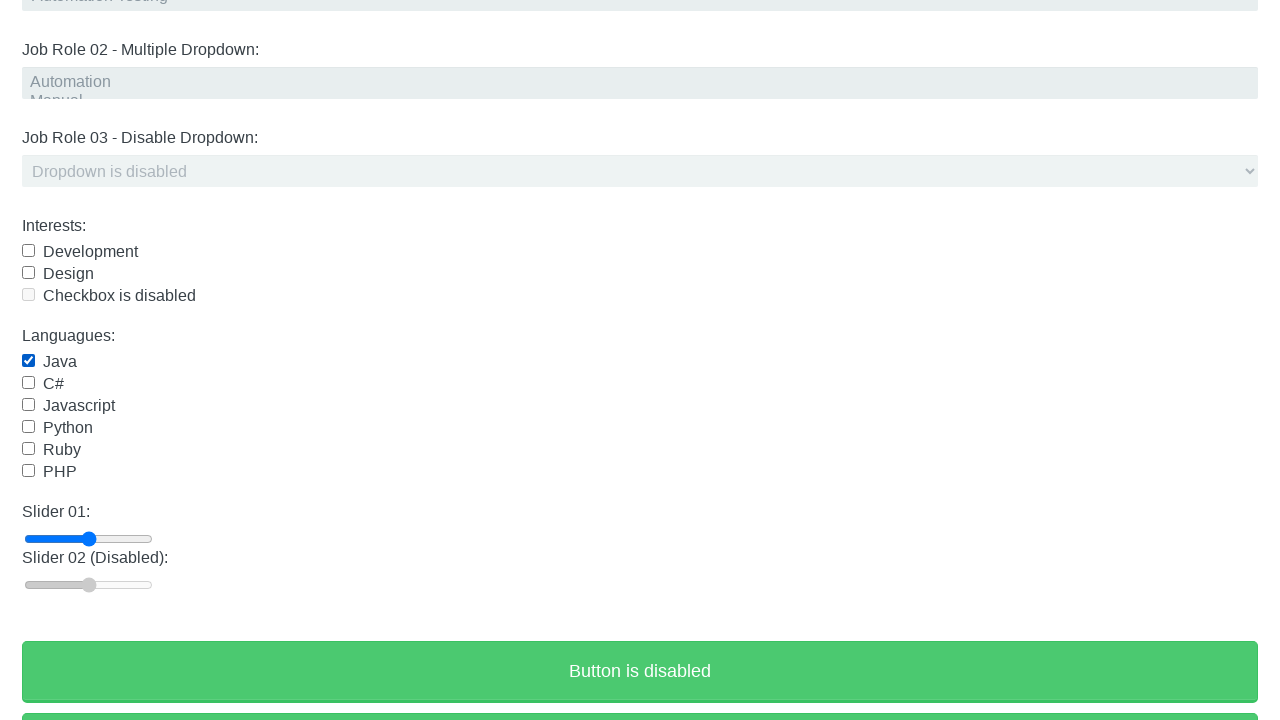

Verified Java checkbox is selected
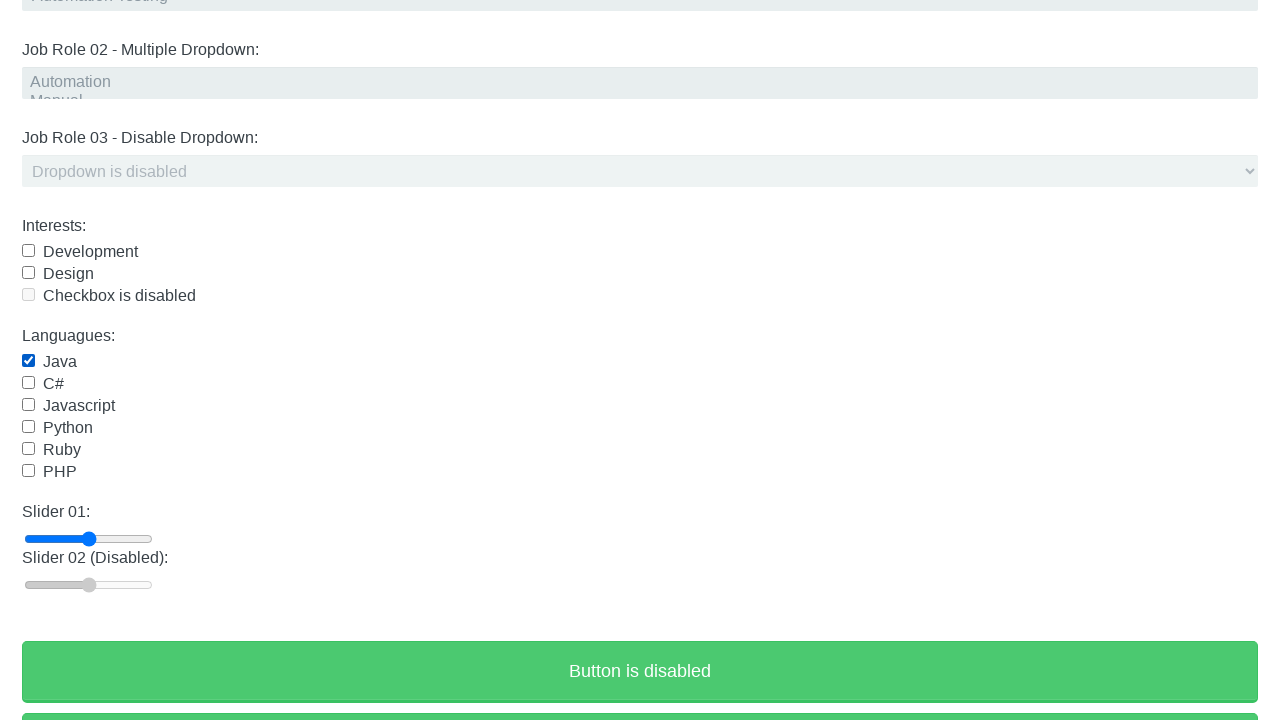

Clicked 'Under 18' radio button again at (28, 360) on #under_18
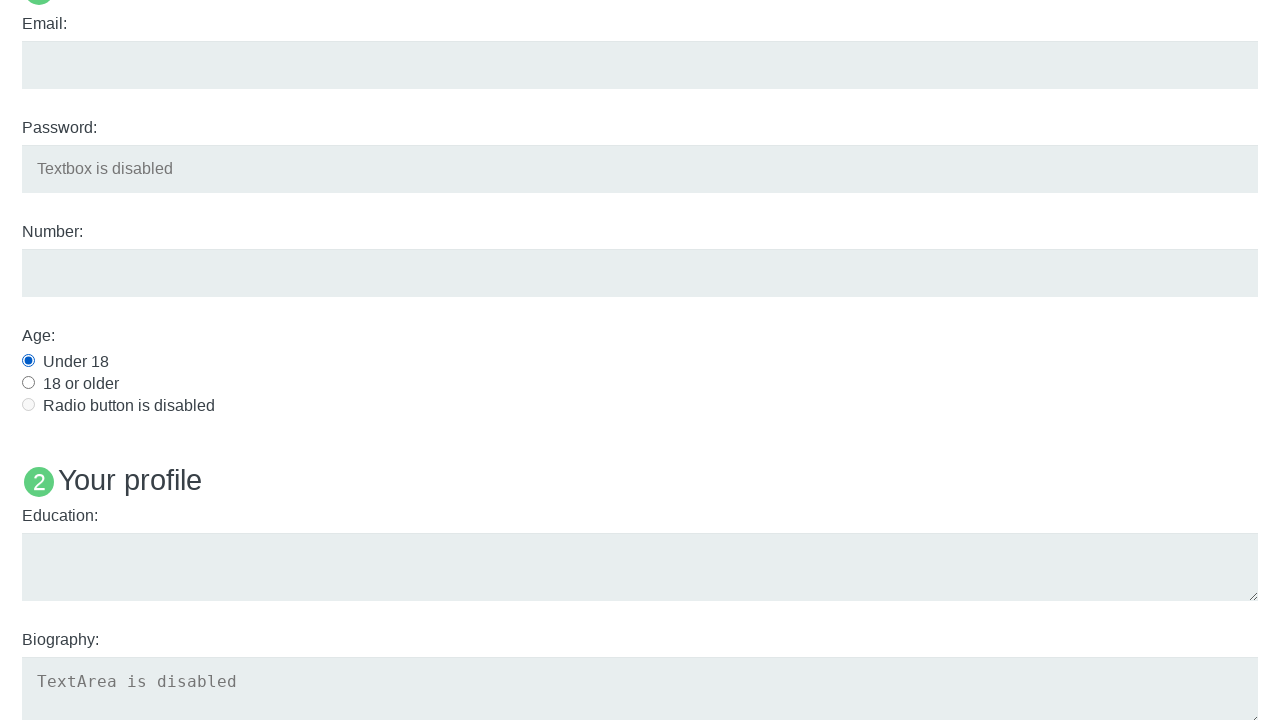

Clicked Java checkbox again to deselect at (28, 361) on #java
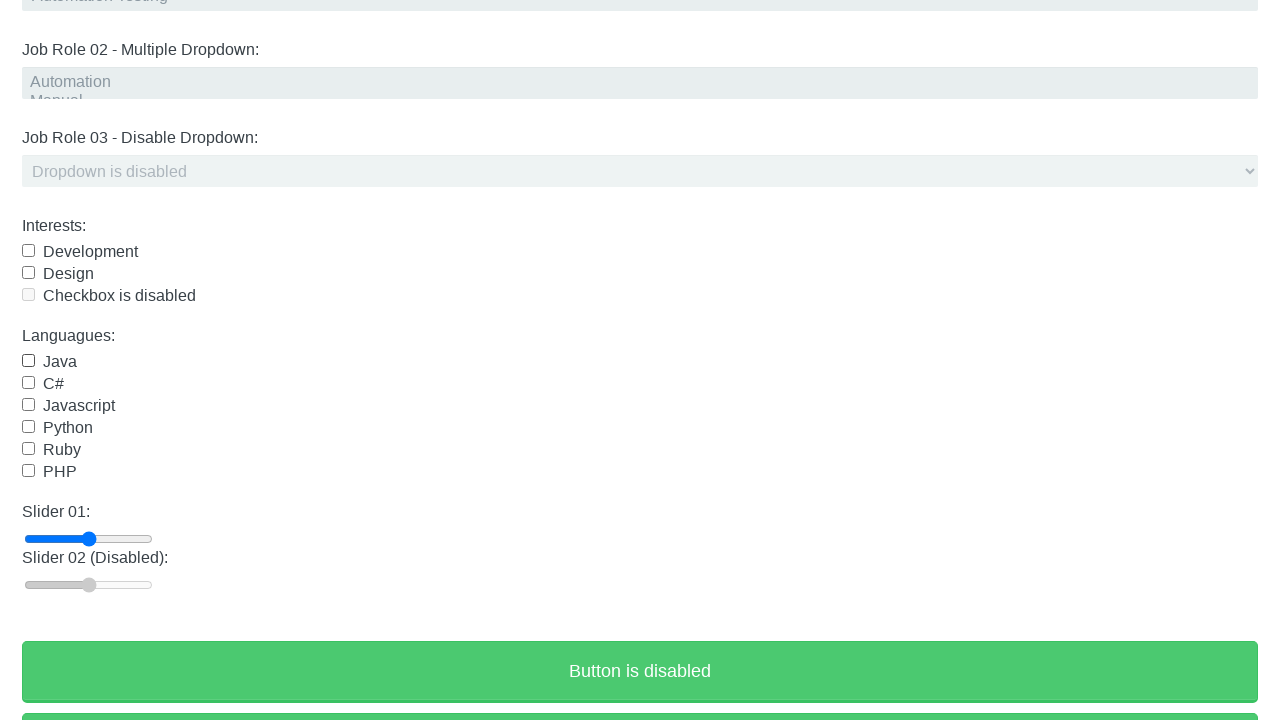

Verified 'Under 18' radio button is still selected
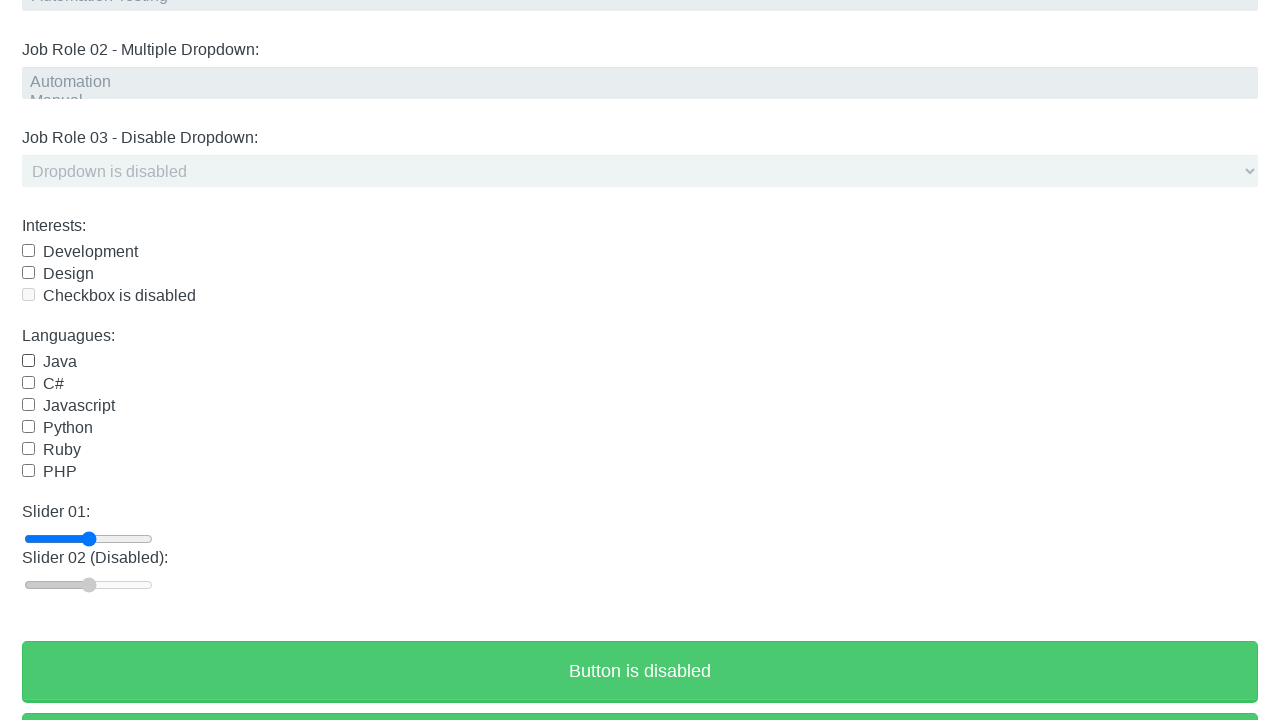

Verified Java checkbox is deselected
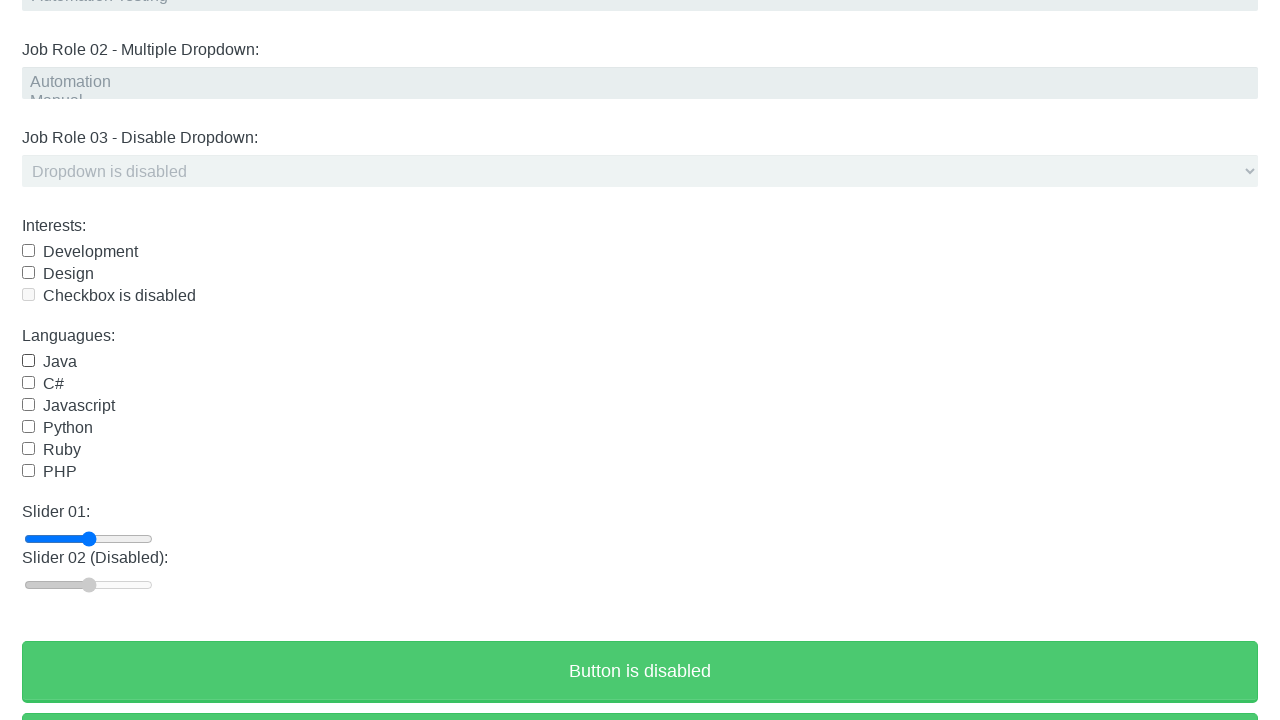

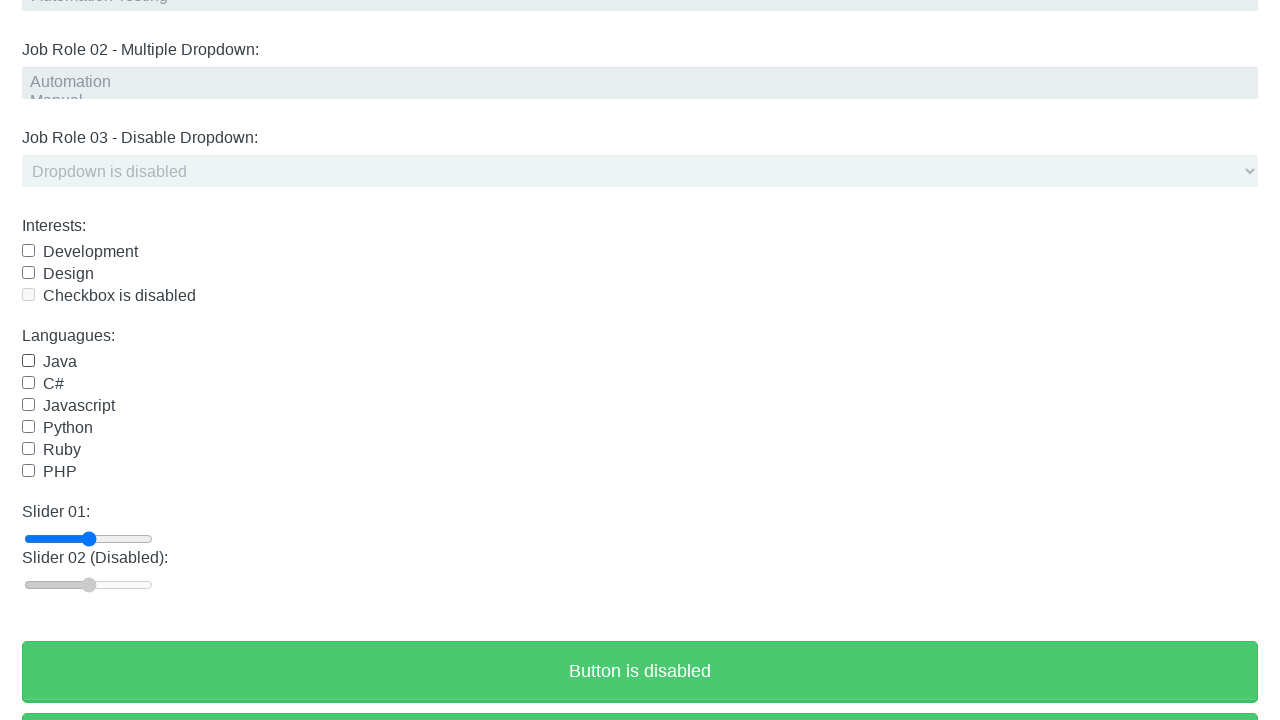